Tests searchable dynamic dropdown by clicking combobox, typing search text, and selecting result

Starting URL: https://demo.automationtesting.in/Register.html

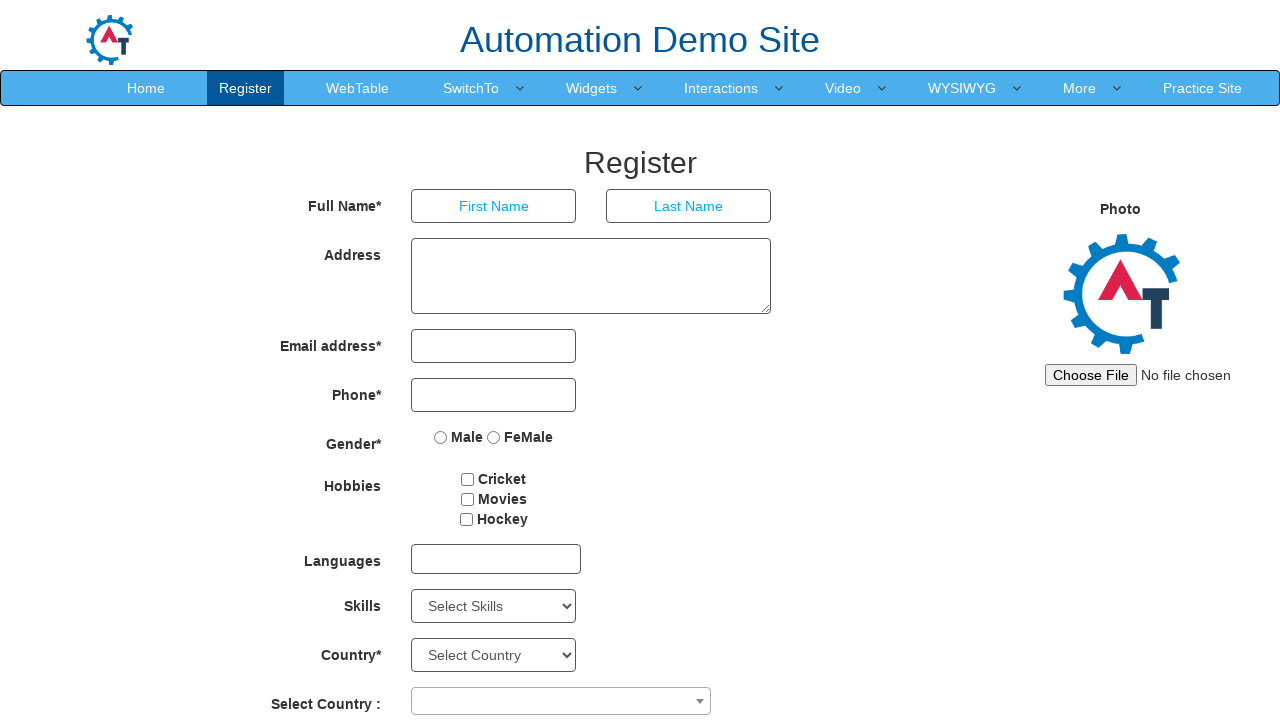

Clicked combobox to open dropdown at (561, 701) on span[role="combobox"]
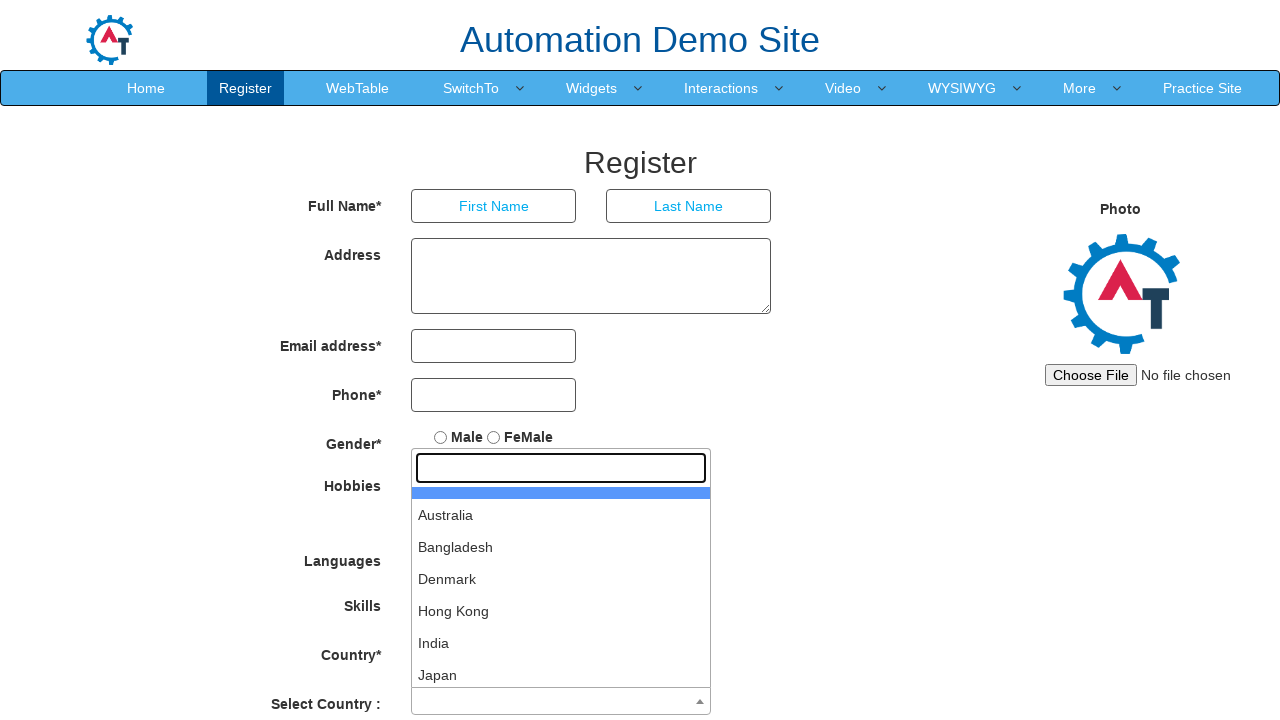

Typed 'Denmark' in search field on input[role="textbox"]
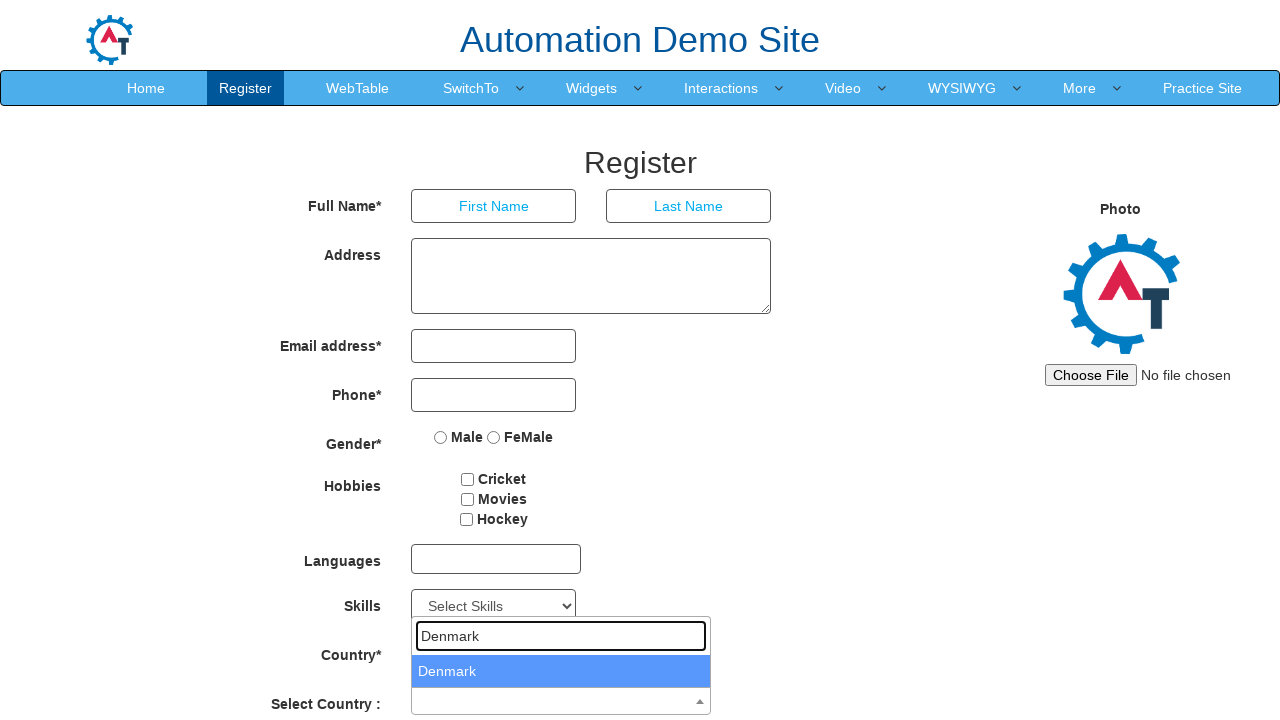

Selected 'Denmark' from dropdown results at (561, 671) on #select2-country-results>li
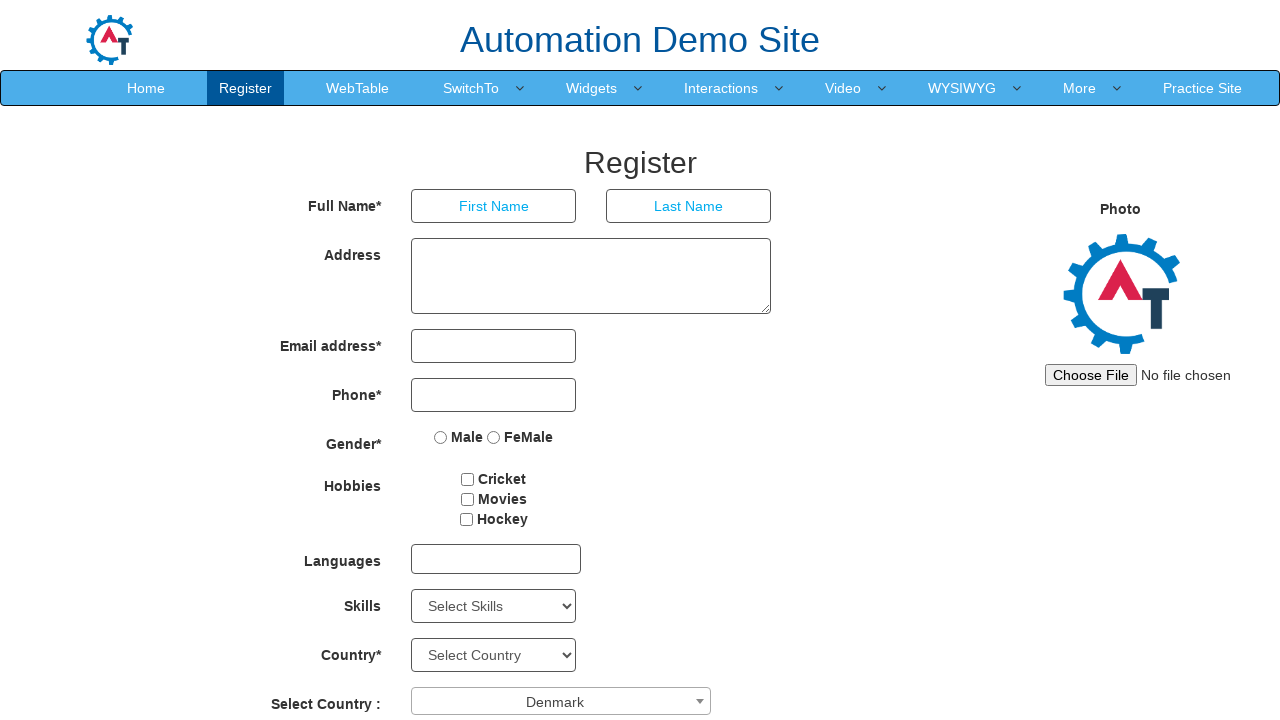

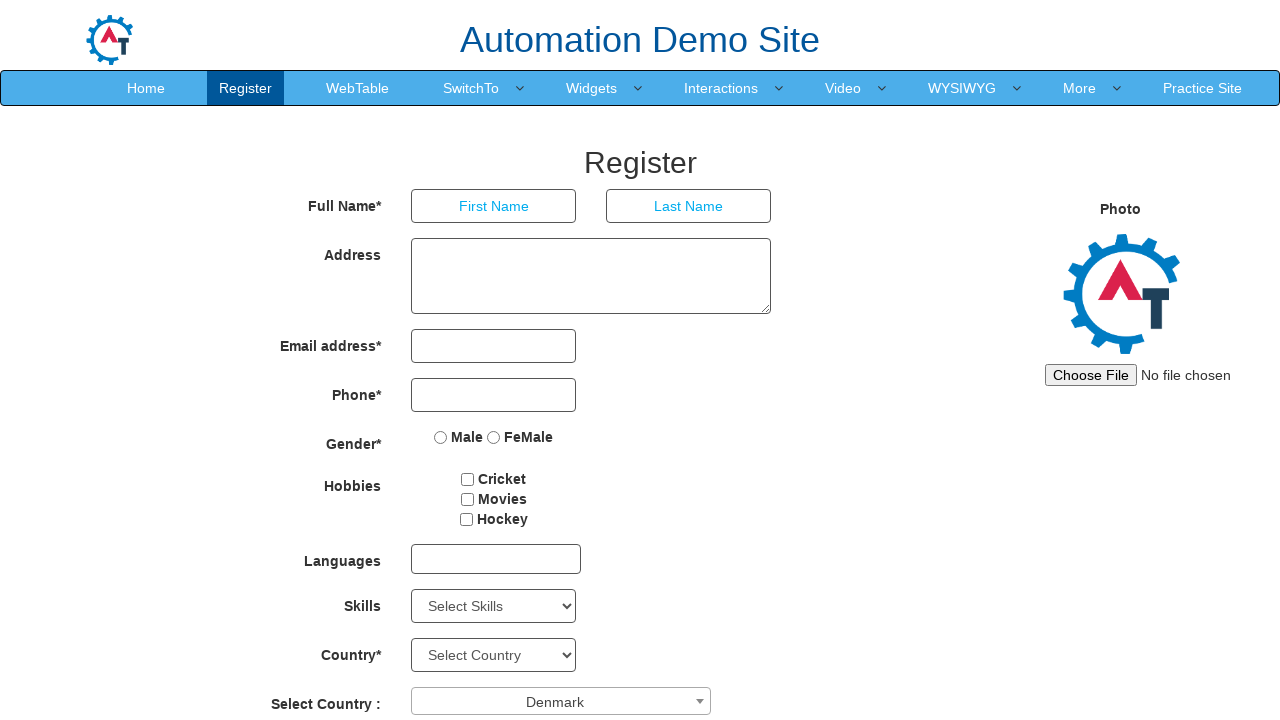